Navigates to a Vietnamese tea company website, hovers over a dropdown menu to find and click on the "History and Mission" link

Starting URL: https://tocotocotea.com

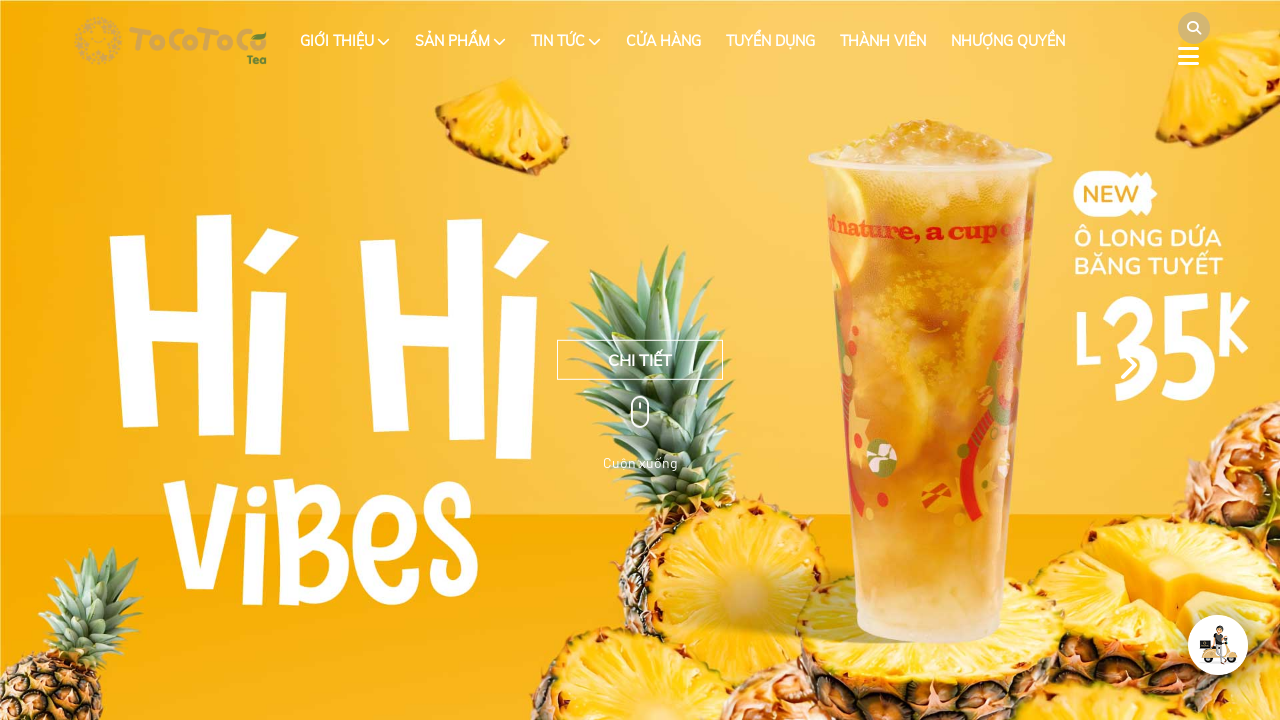

Navigated to Toco Toco Tea website
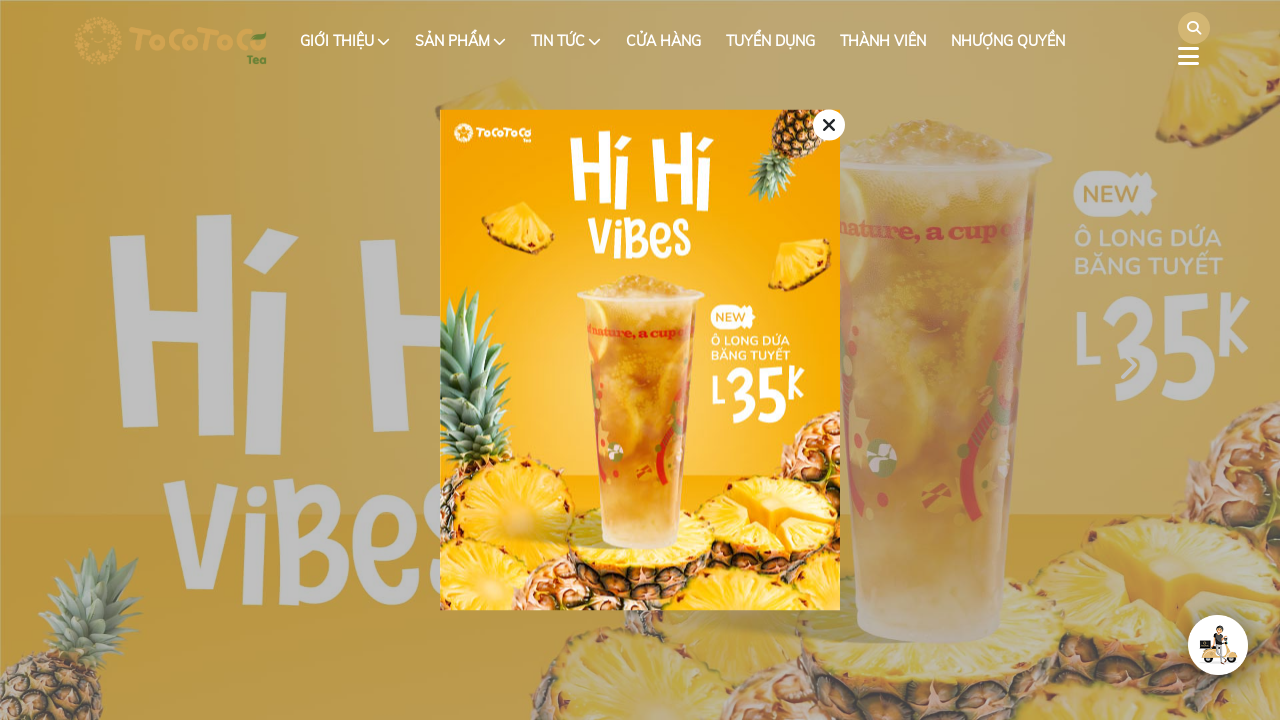

Hovered over dropdown menu at (345, 41) on xpath=//*[@id='menu-item-1272']
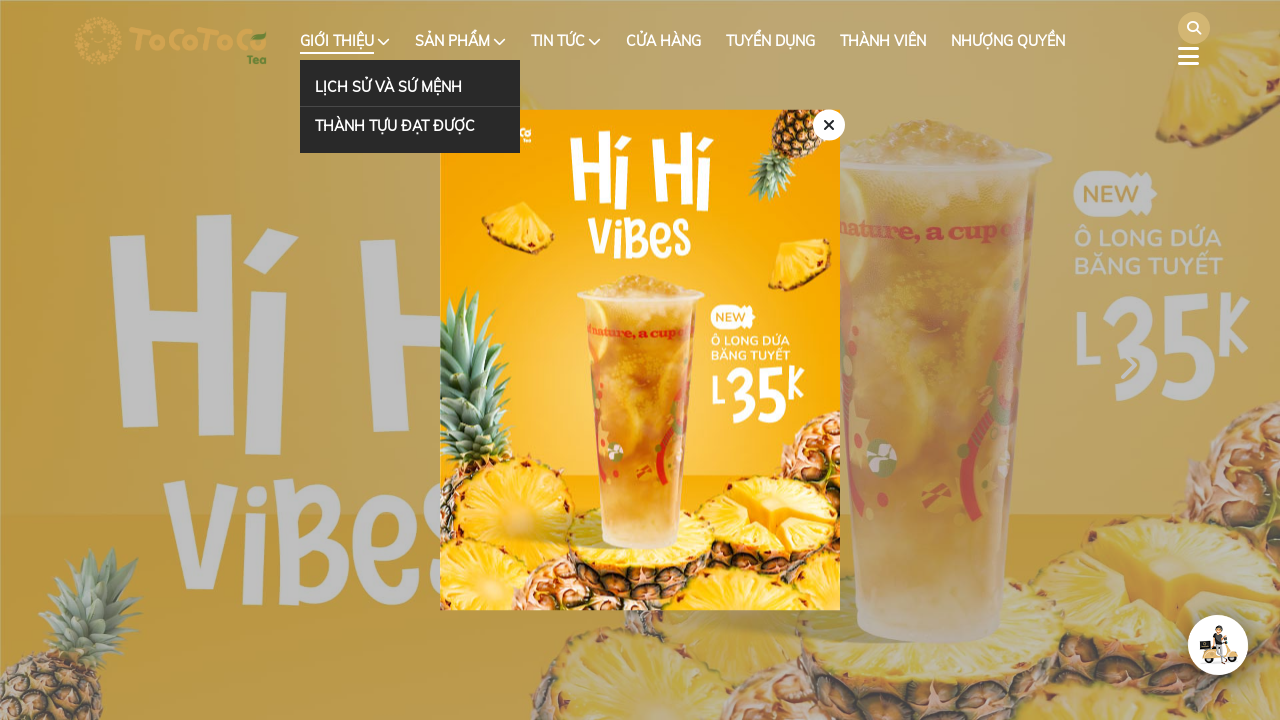

Located dropdown menu items
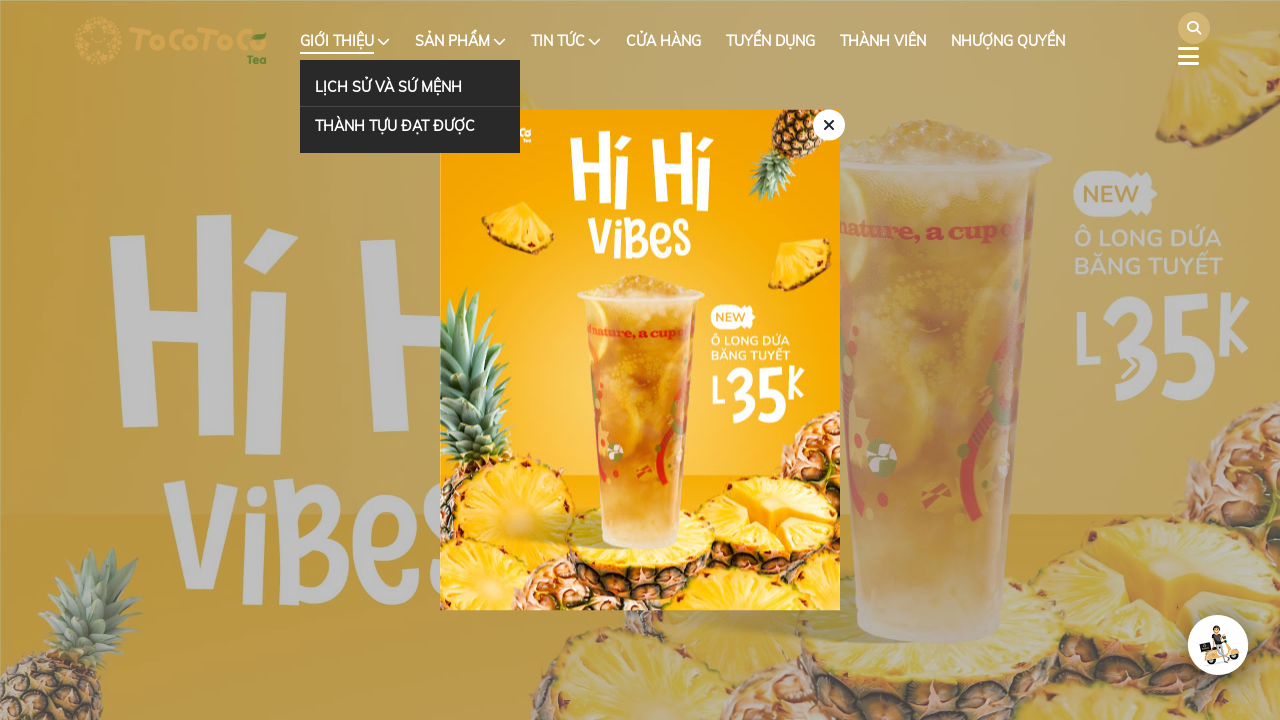

Clicked on 'History and Mission' link in dropdown at (388, 87) on xpath=//*[@id='menu-item-1272']//li >> nth=0 >> a
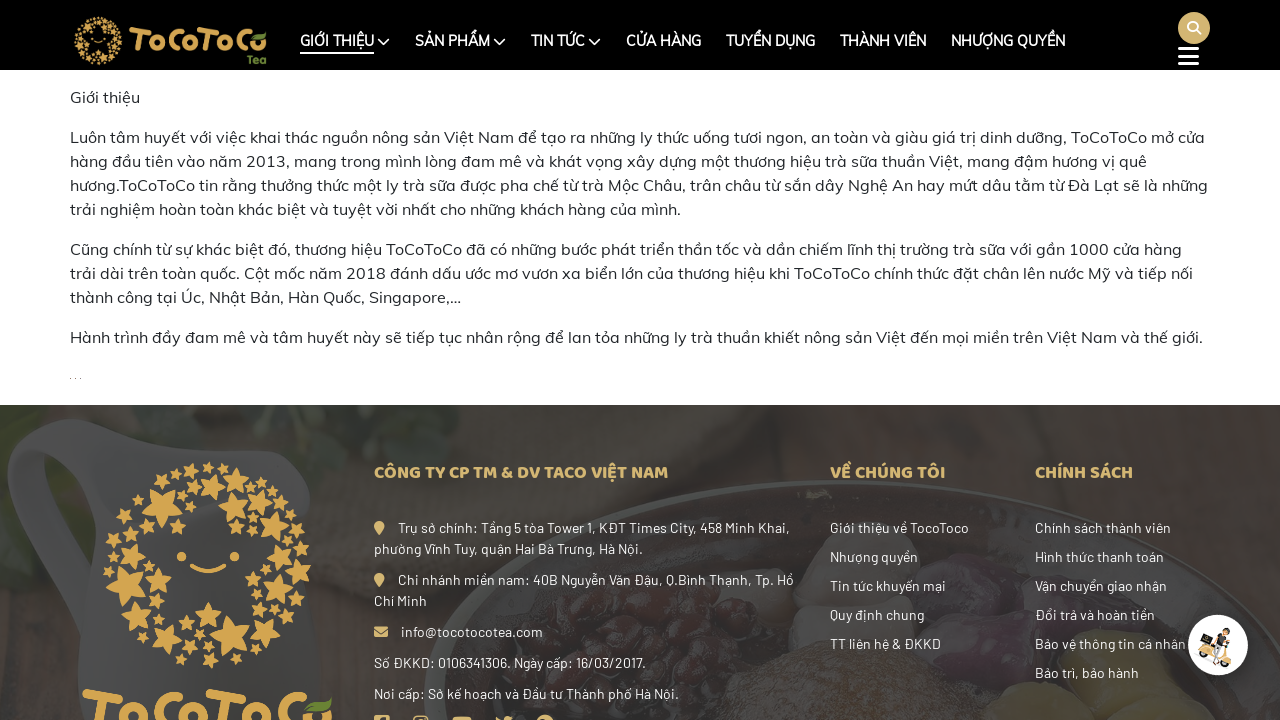

Navigation to History and Mission page completed
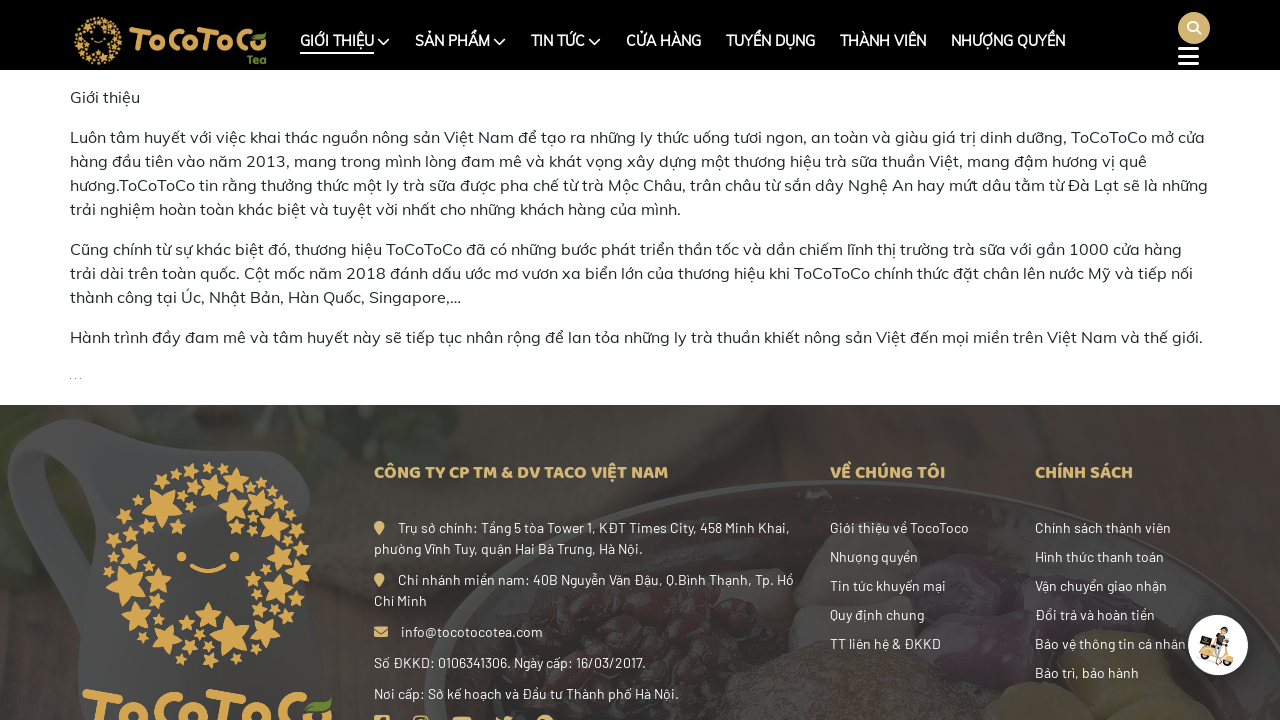

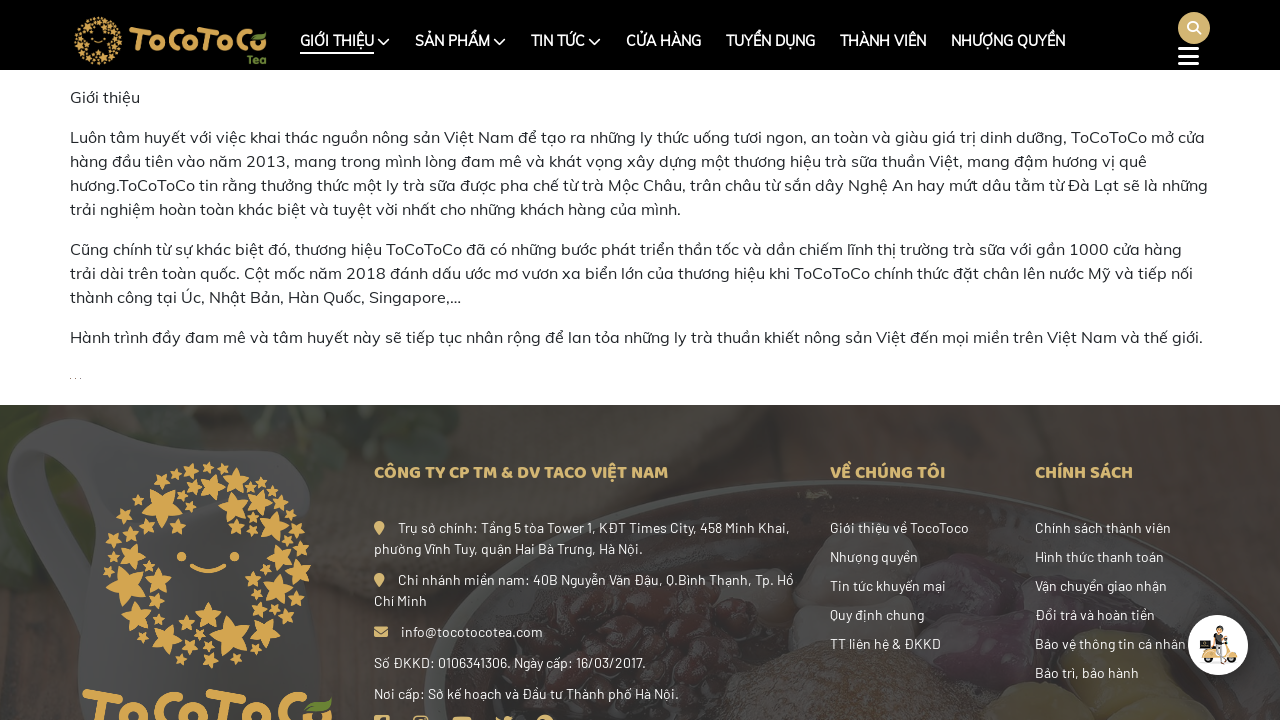